Tests JavaScript alert handling by clicking on a confirmation dialog button and accepting the alert

Starting URL: https://the-internet.herokuapp.com/javascript_alerts

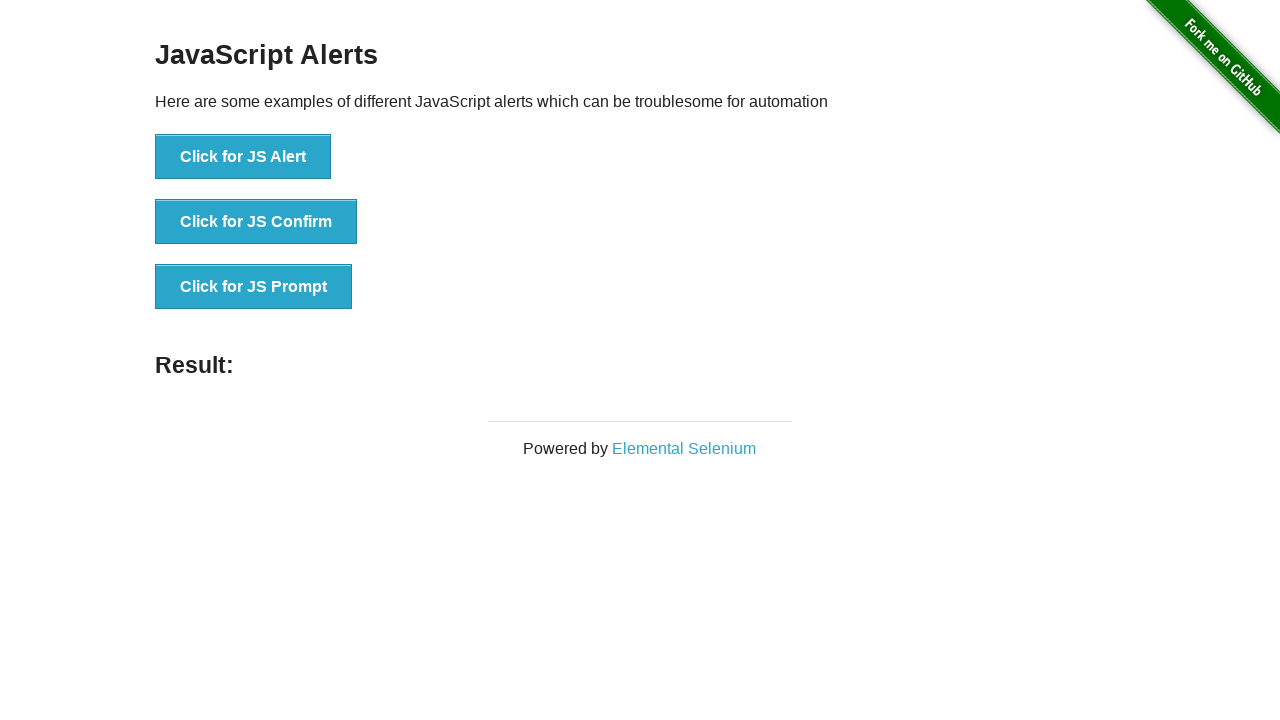

Clicked the 'Click for JS Confirm' button to trigger JavaScript alert at (256, 222) on xpath=//button[text()='Click for JS Confirm']
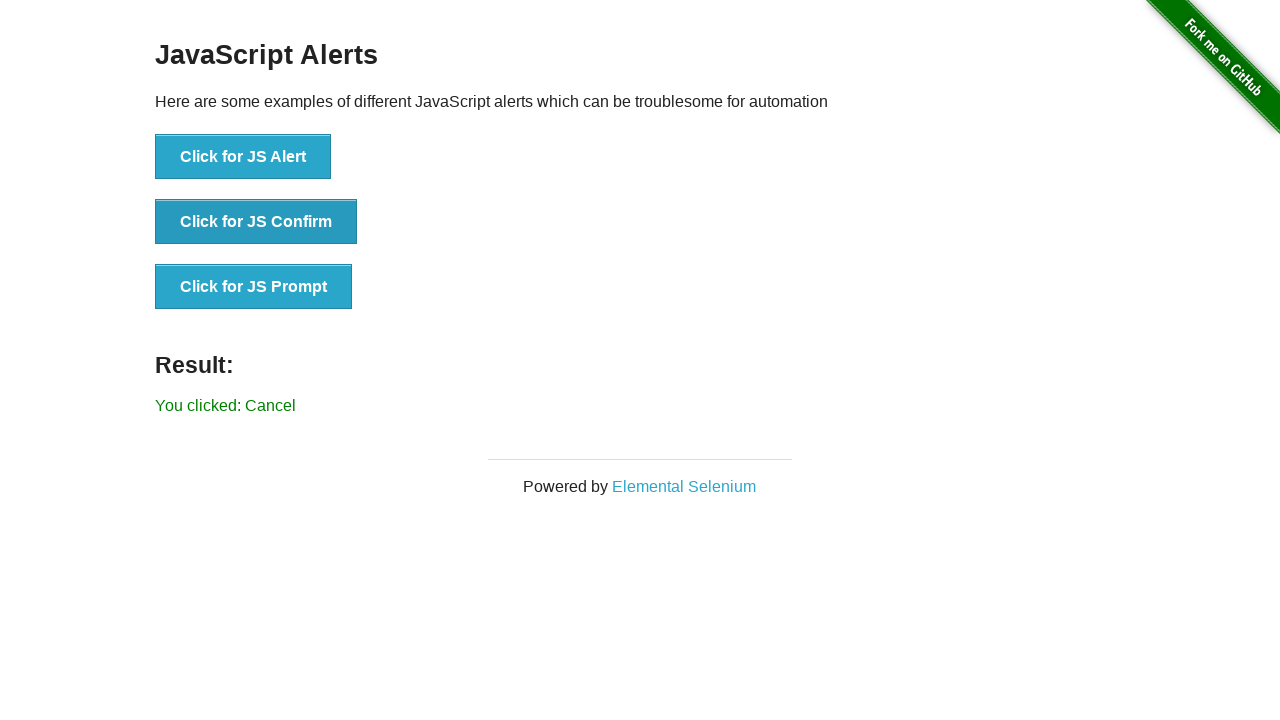

Set up dialog handler to accept alerts
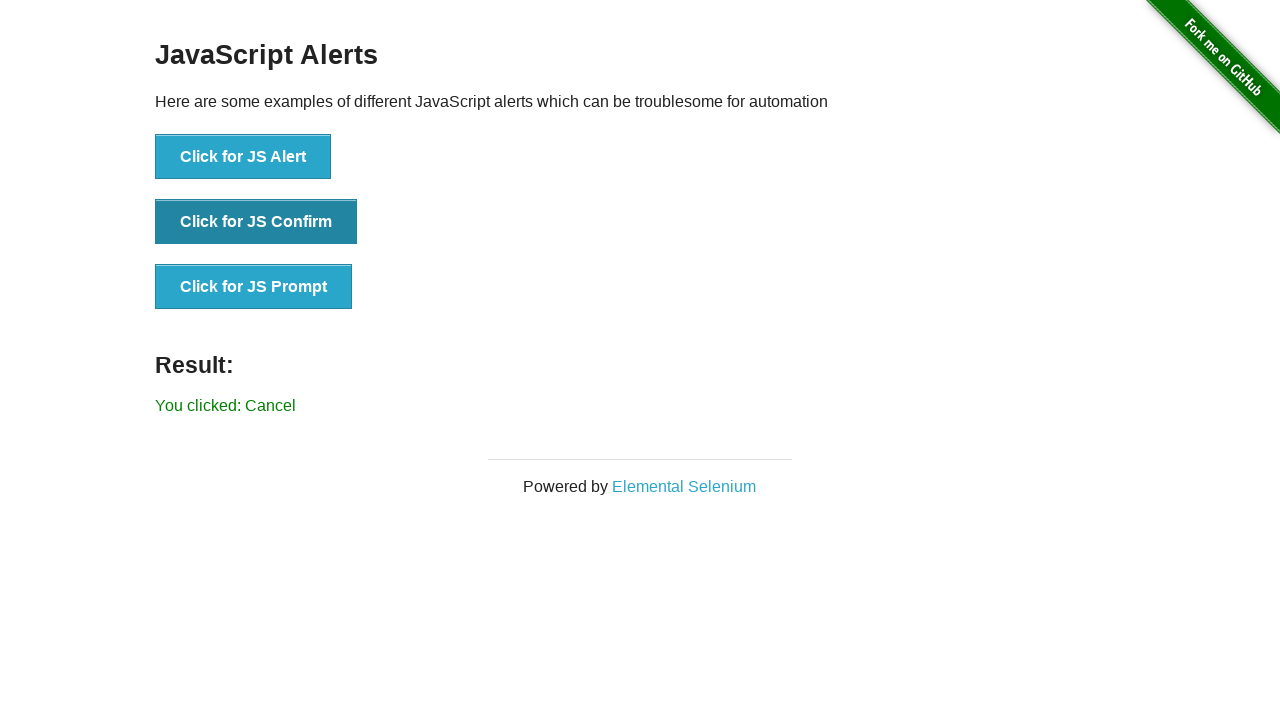

Set up one-time dialog handler to accept the next alert
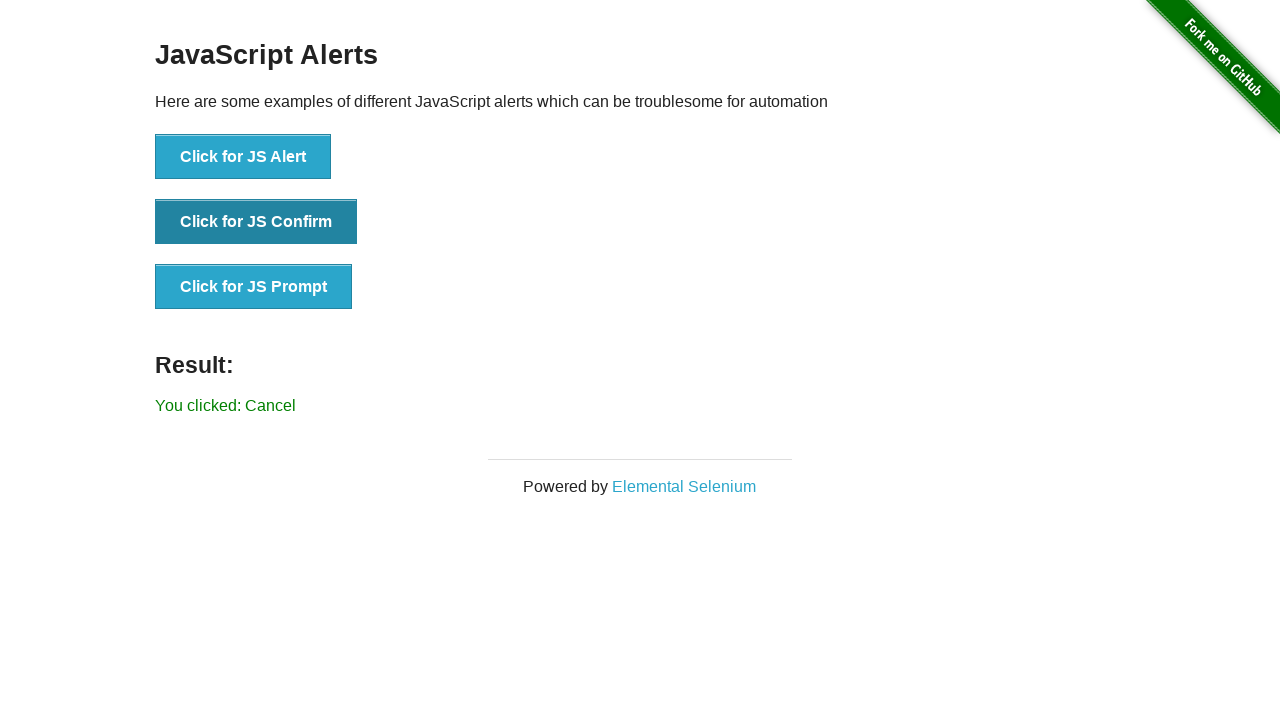

Clicked the 'Click for JS Confirm' button and accepted the confirmation dialog at (256, 222) on xpath=//button[text()='Click for JS Confirm']
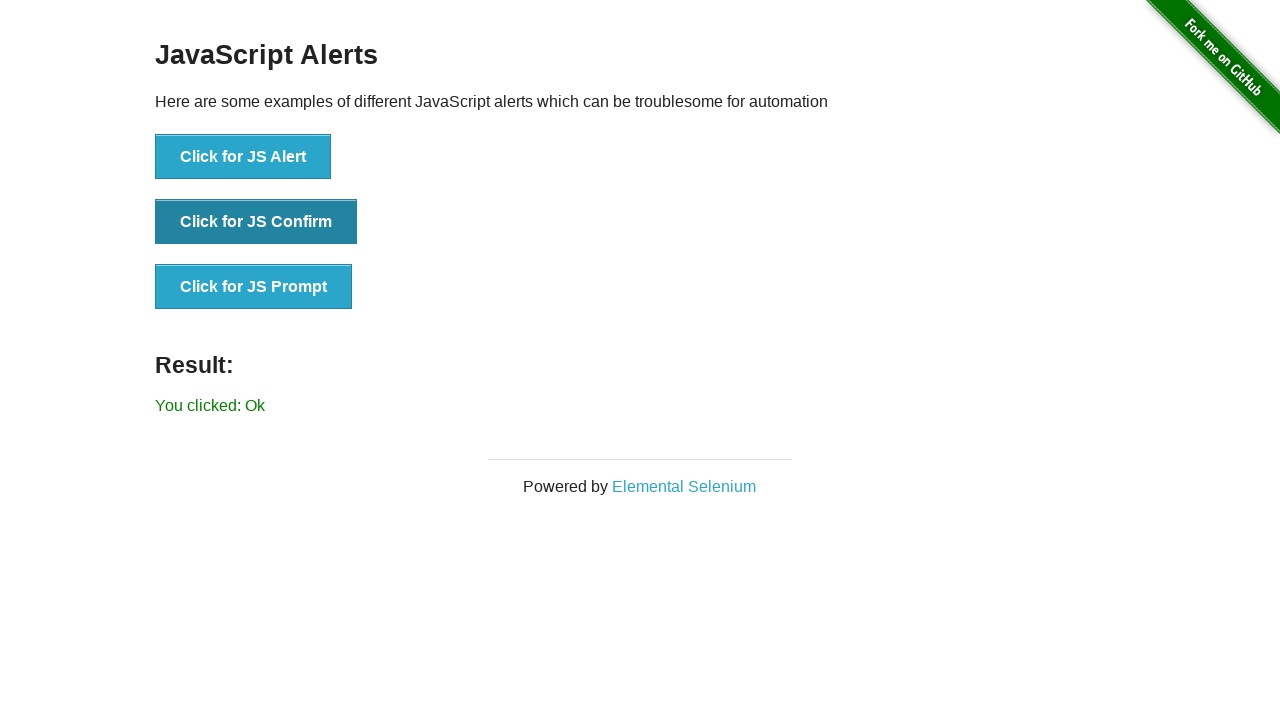

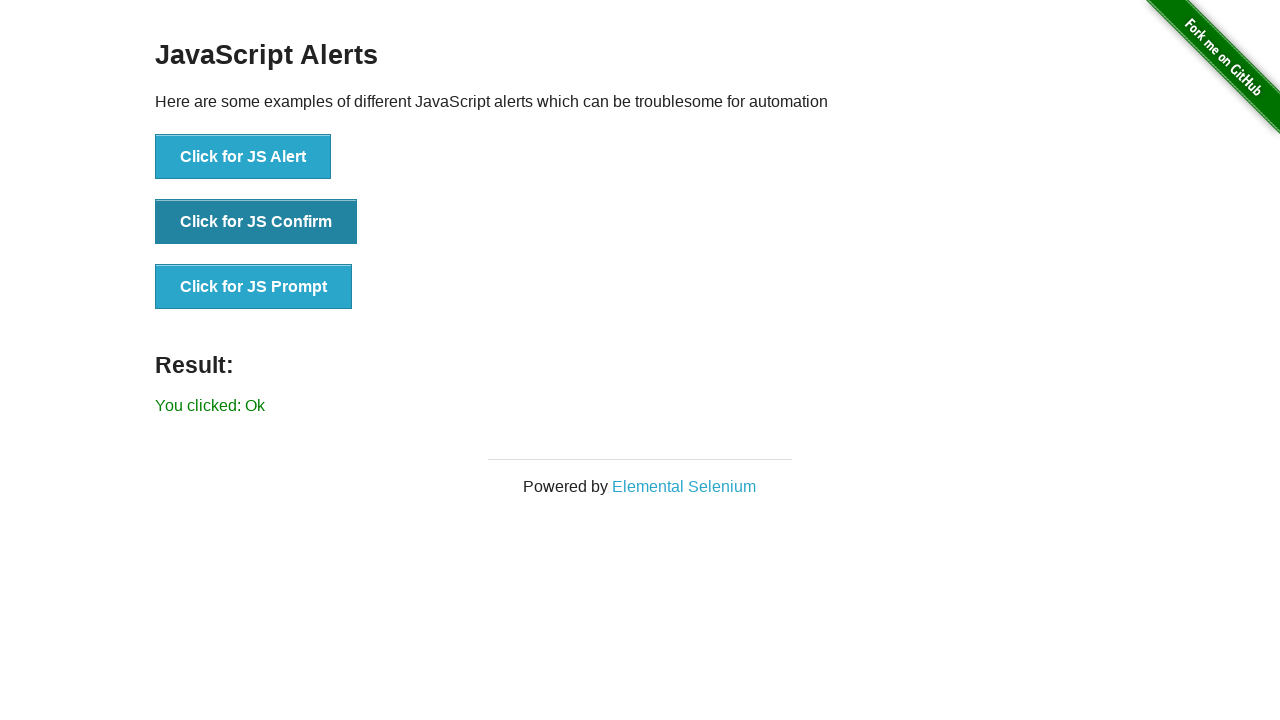